Navigates to the ACME demo app login page and clicks the log-in button to access the app window

Starting URL: https://demo.applitools.com

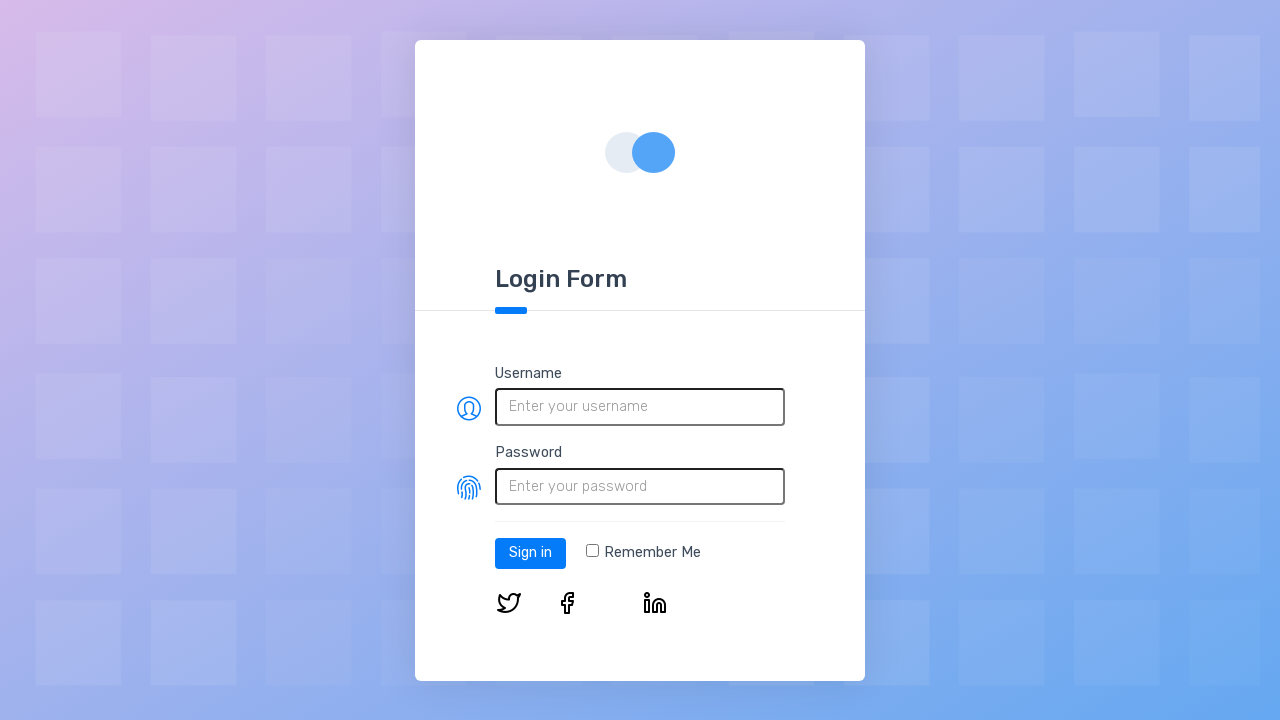

Navigated to ACME demo app login page at https://demo.applitools.com
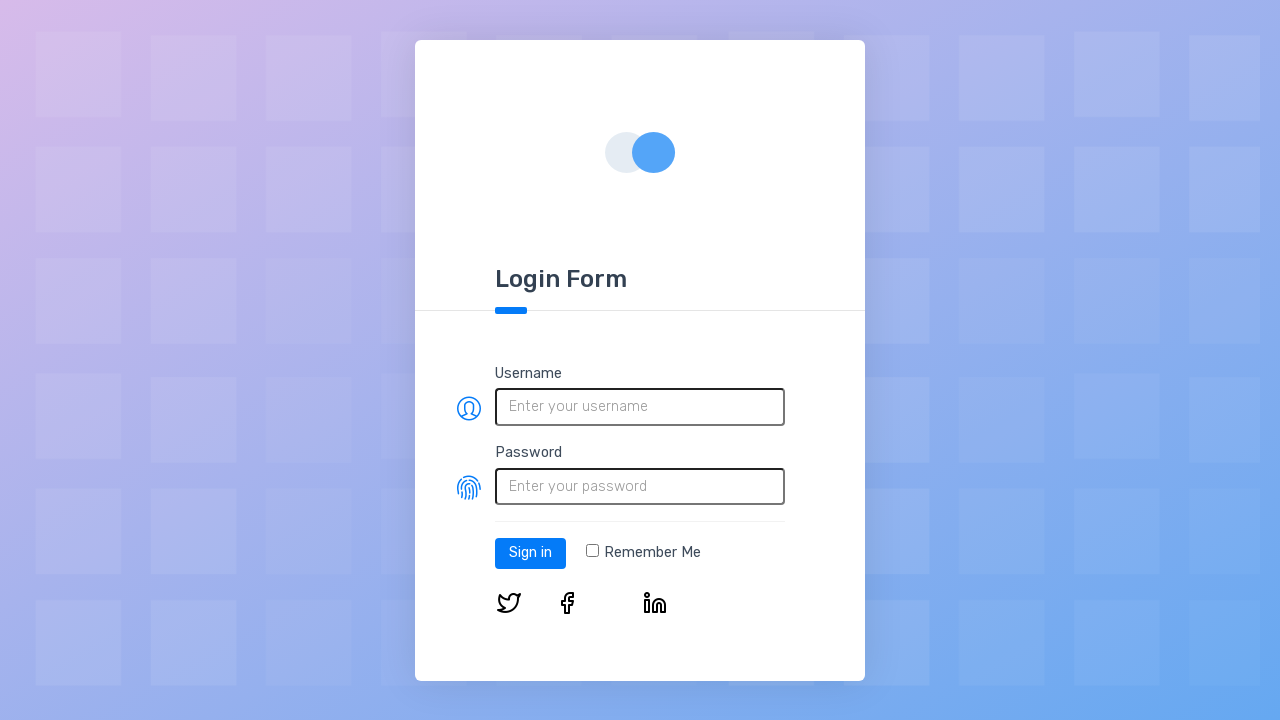

Login page loaded and log-in button is visible
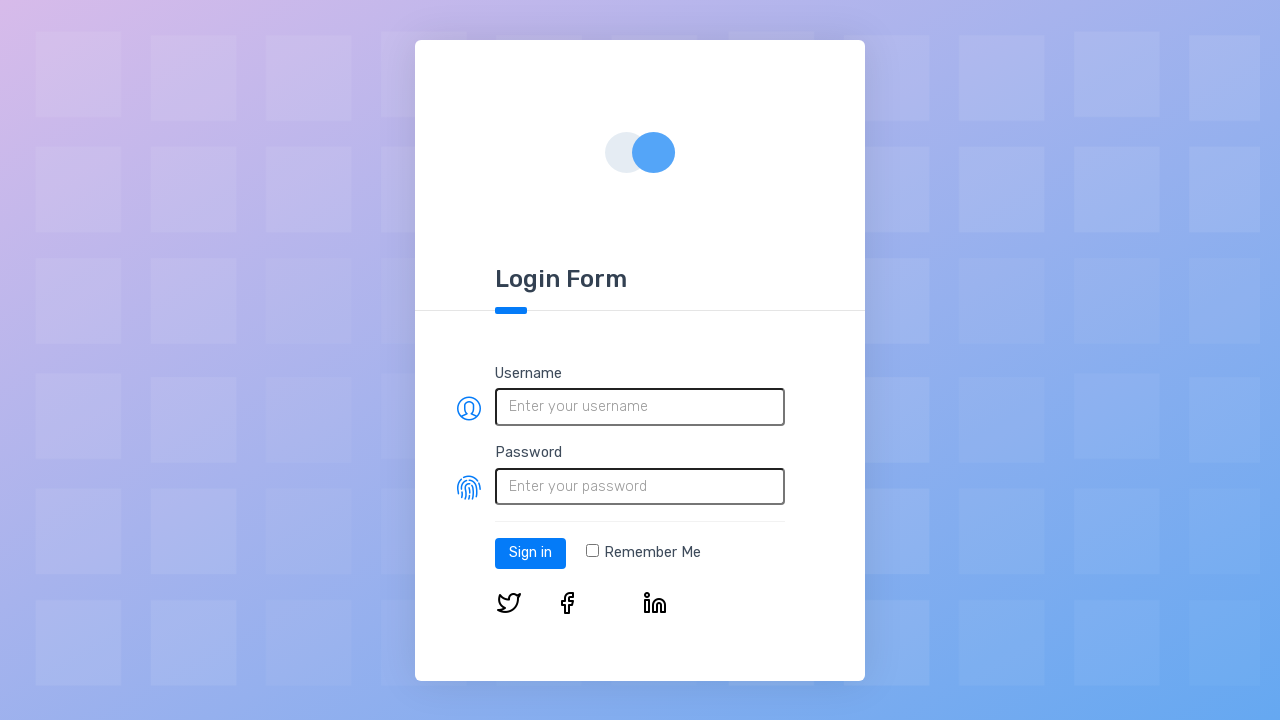

Clicked the log-in button at (530, 553) on #log-in
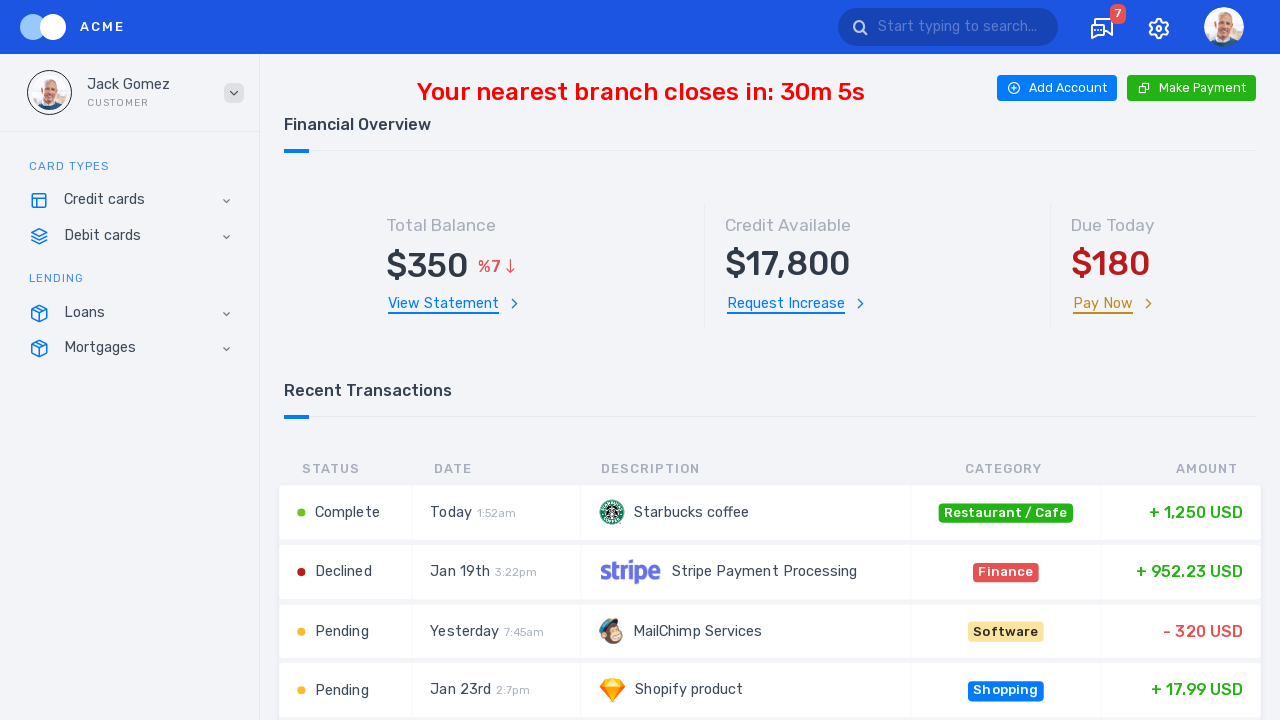

App window loaded successfully after login
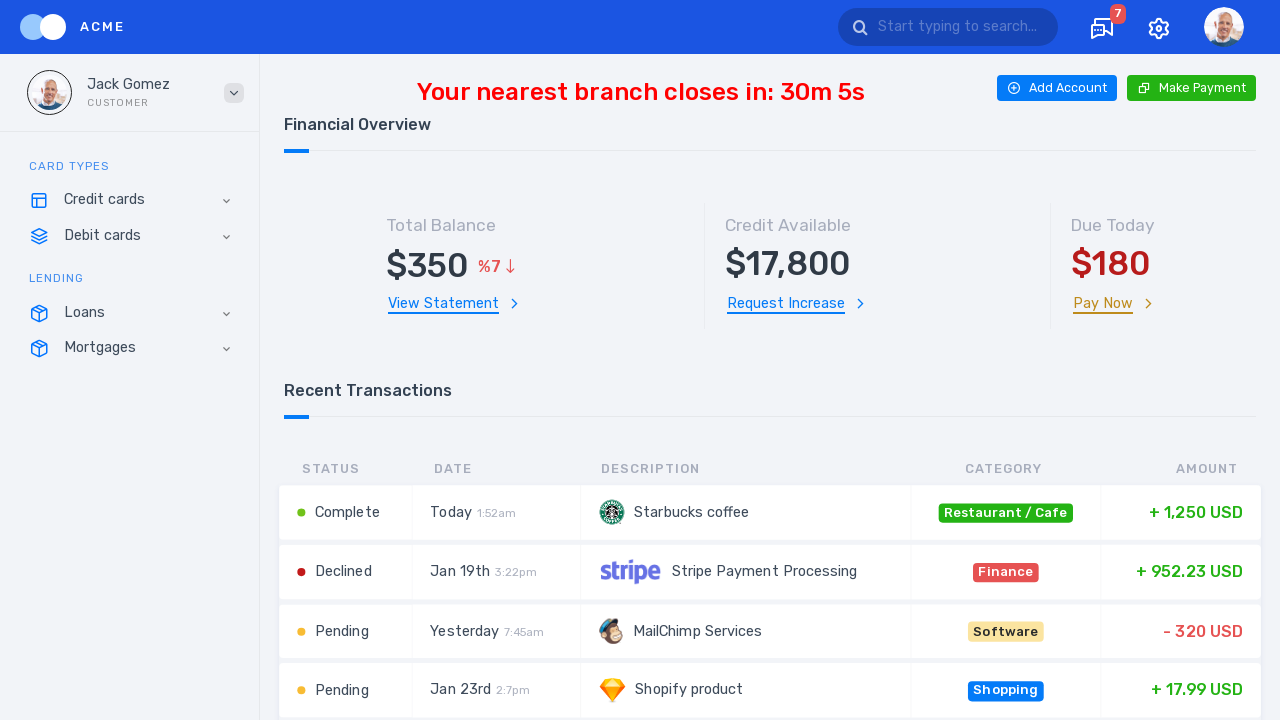

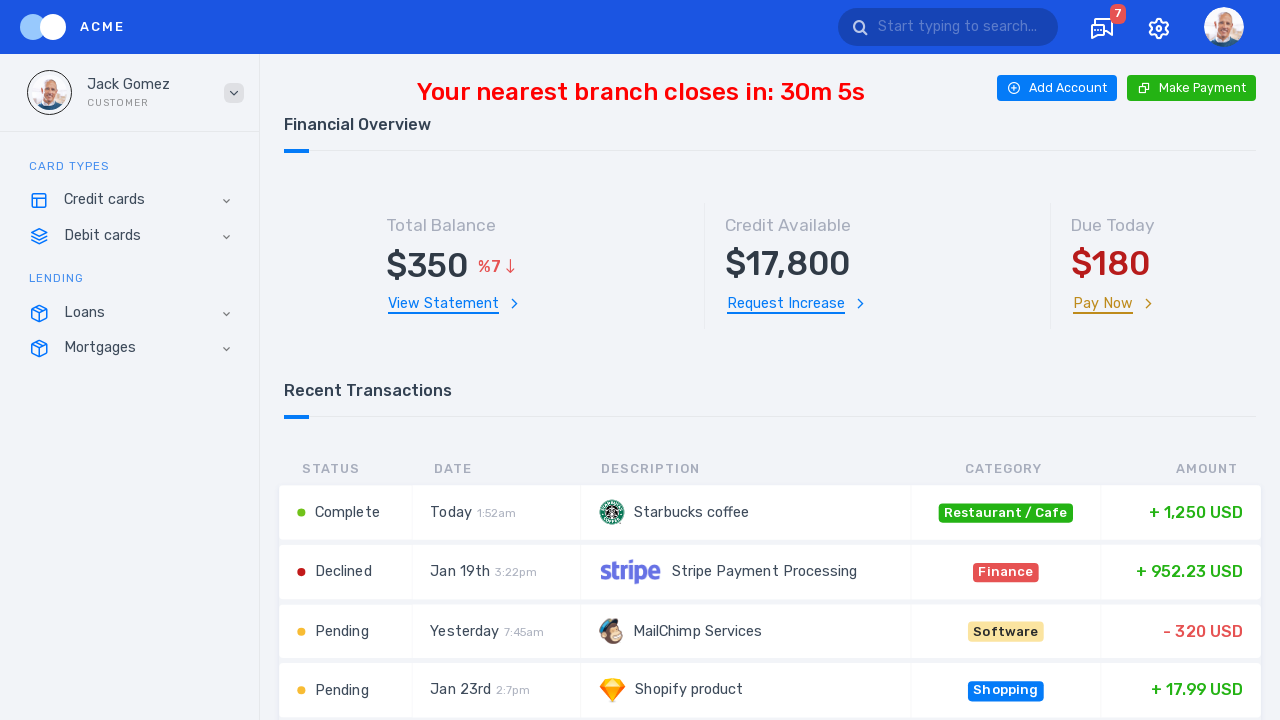